Tests scrolling to a specific element and performing various scroll operations including scrolling to bottom and back up

Starting URL: https://www.w3schools.com/jsref/met_win_scrollto.asp

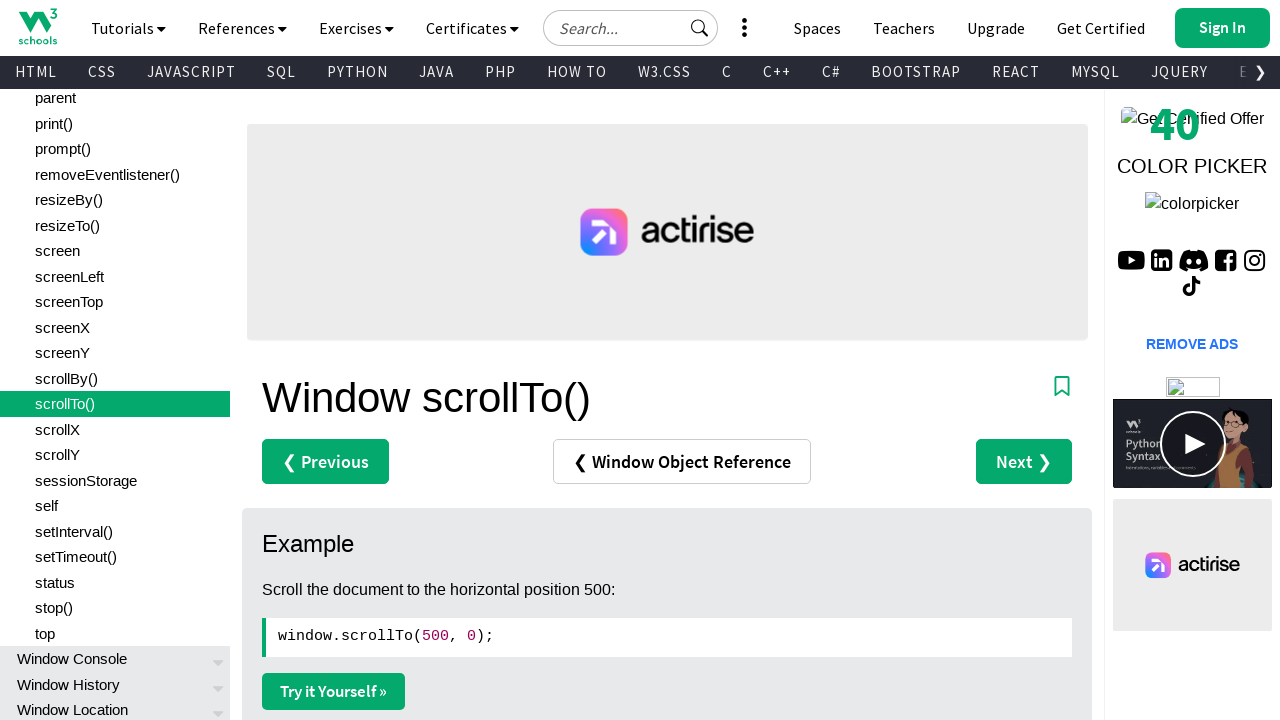

Located scrollTo() link element
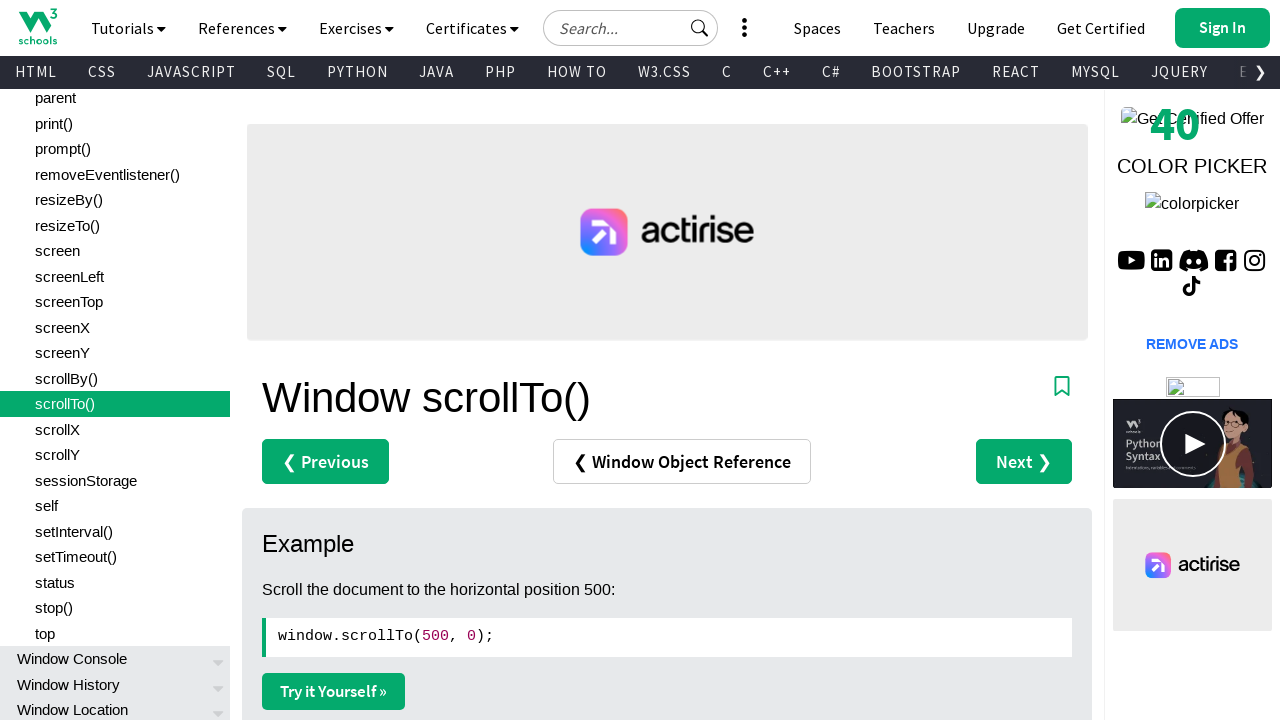

Scrolled scrollTo() link element into view
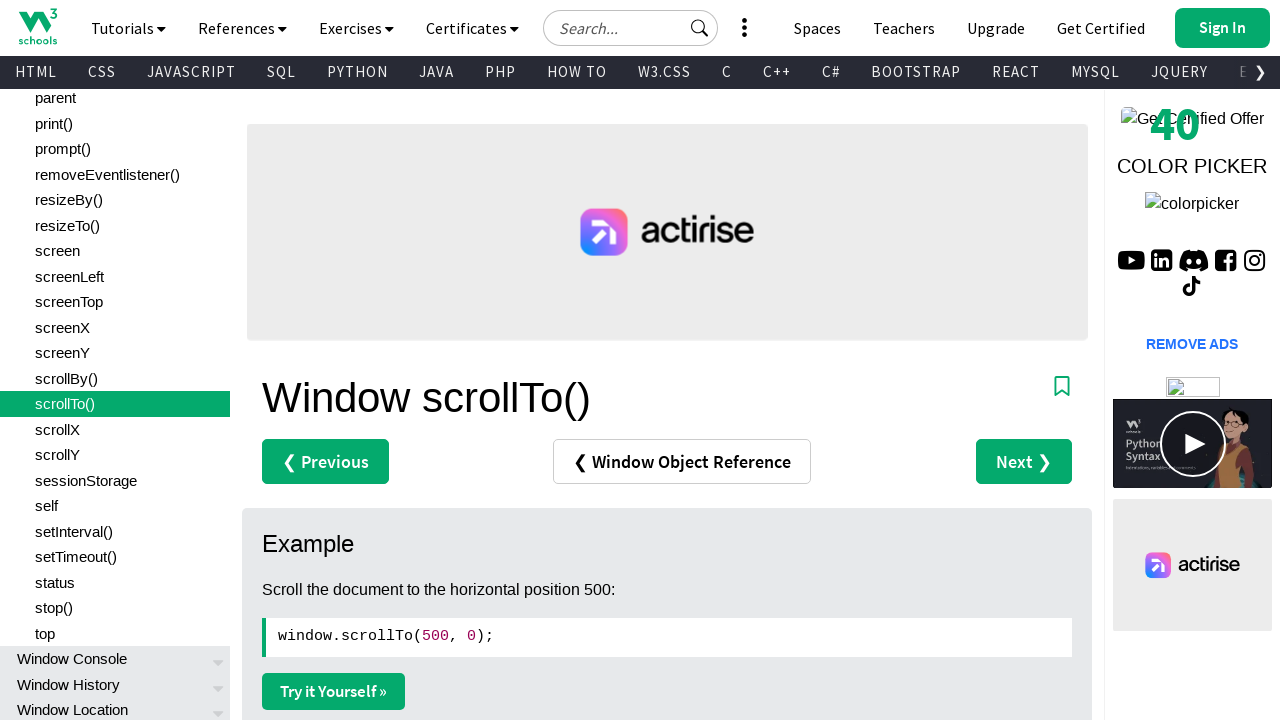

Scrolled to bottom of page
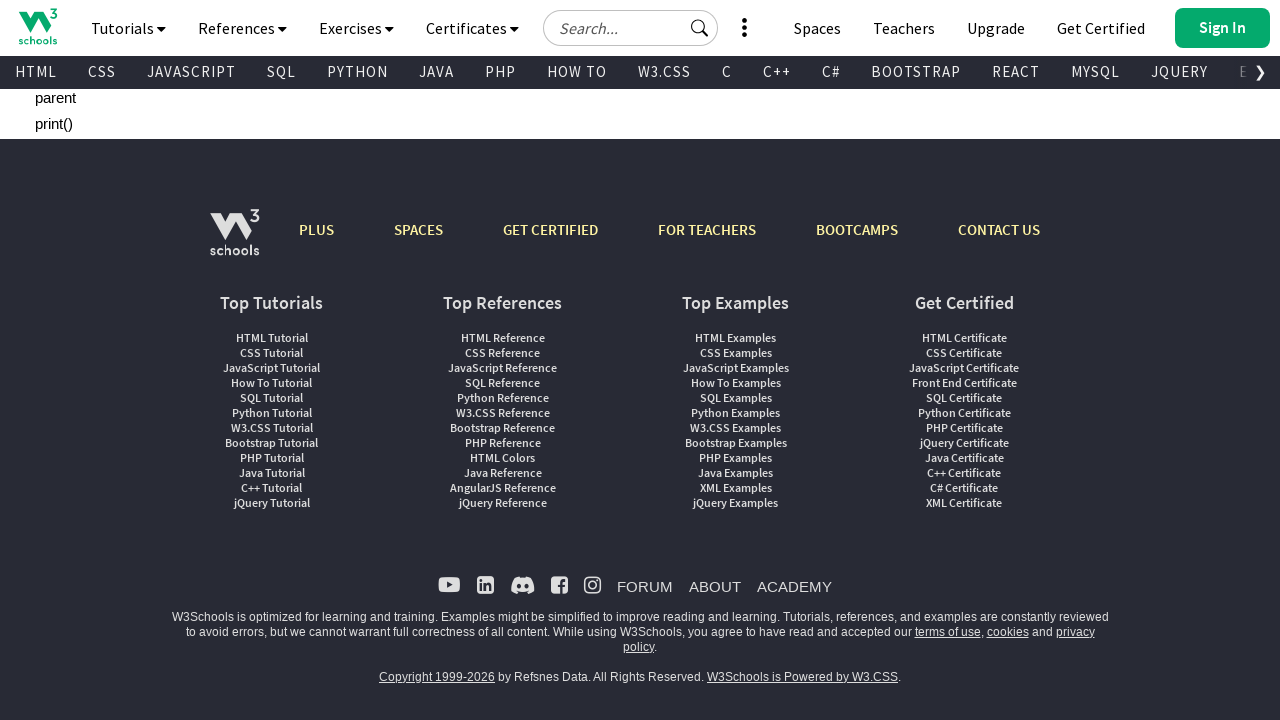

Scrolled up 450 pixels
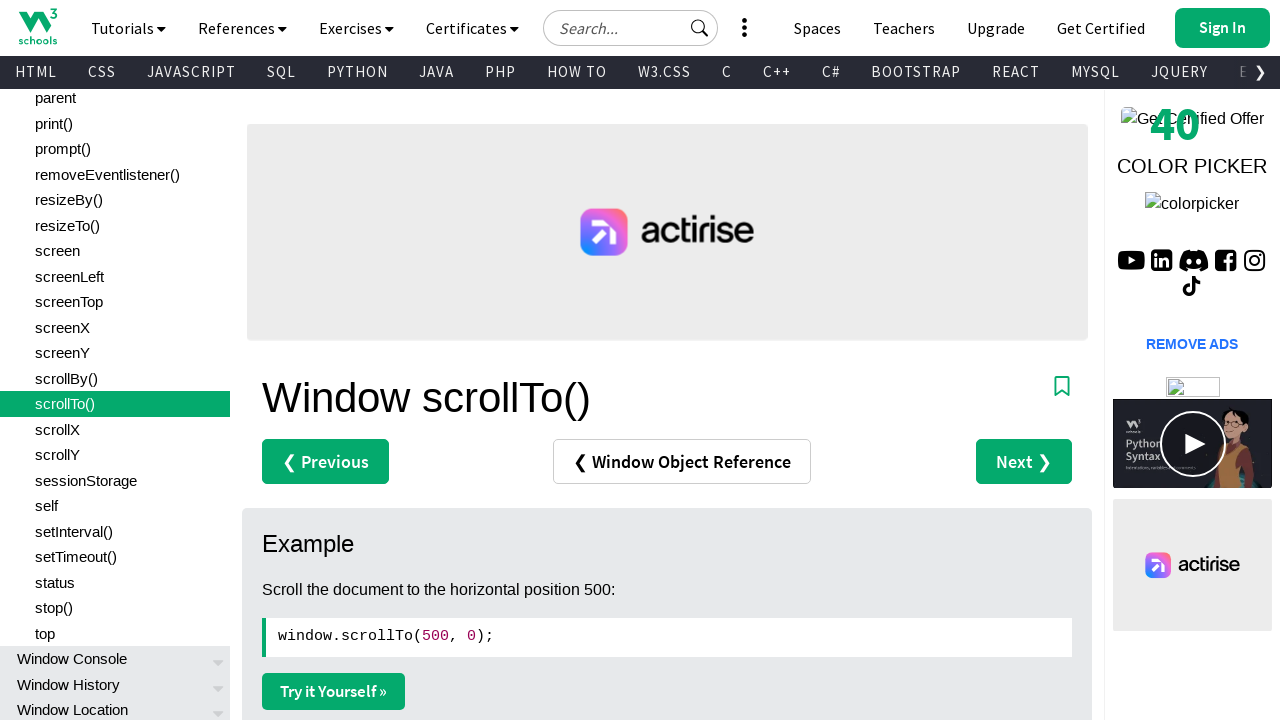

Waited 3 seconds for scroll to complete
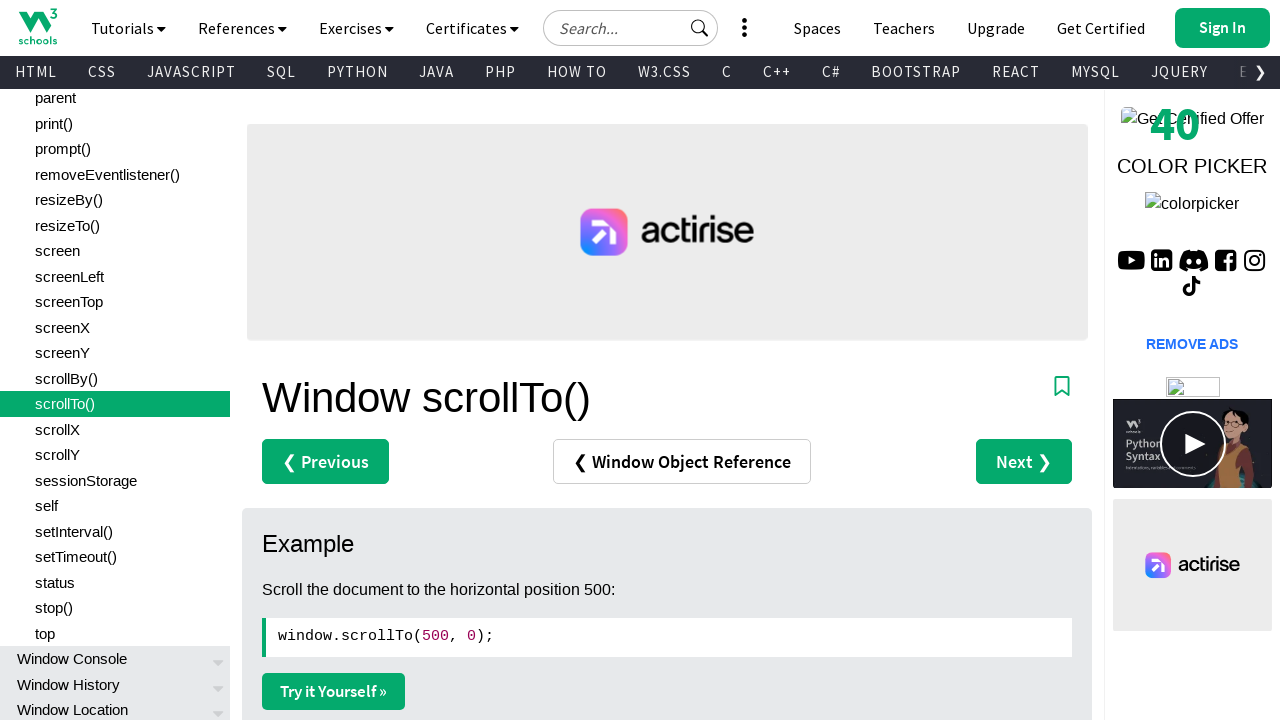

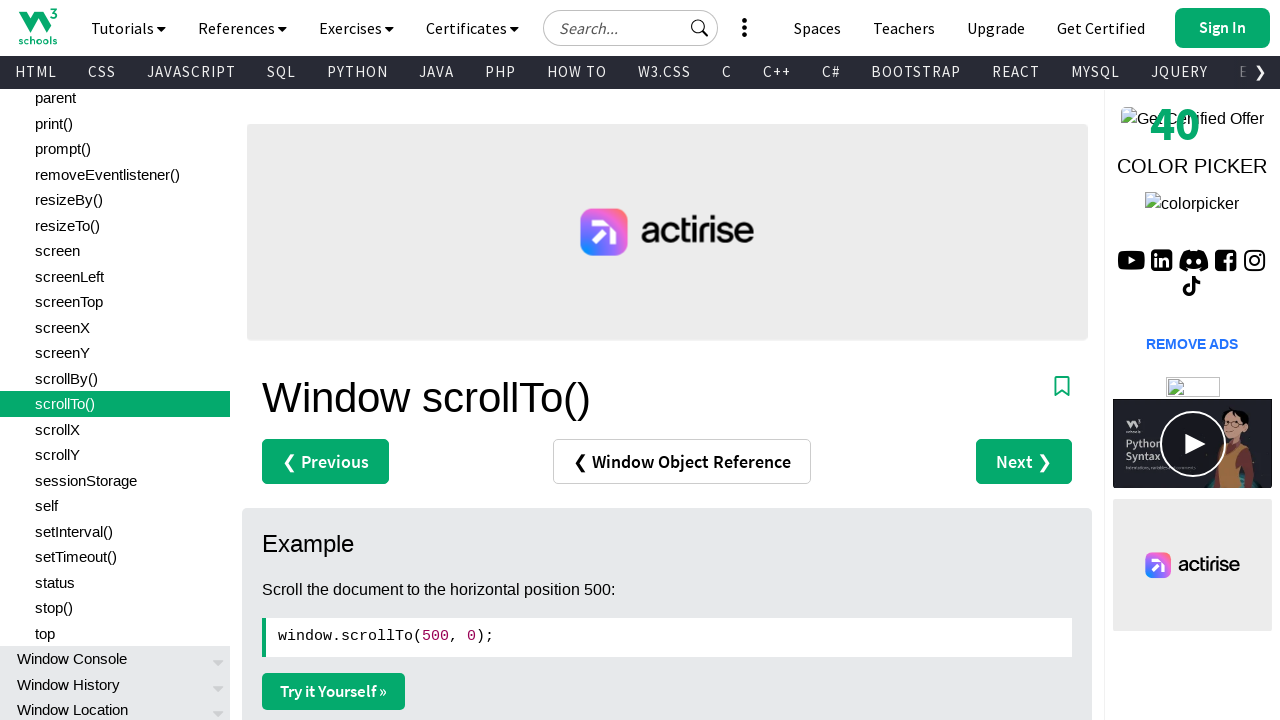